Verifies that the MasterCard payment partner logo is displayed on the MTS Belarus website

Starting URL: https://mts.by

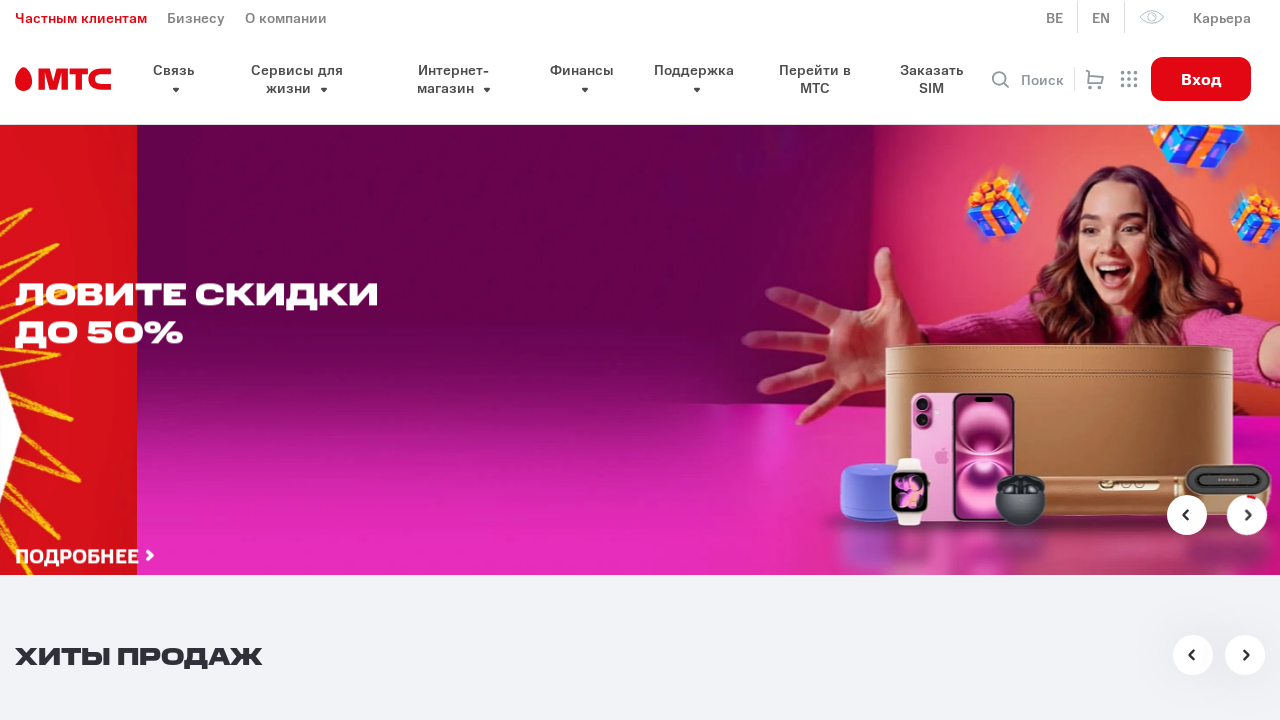

Payment partners section loaded on MTS Belarus website
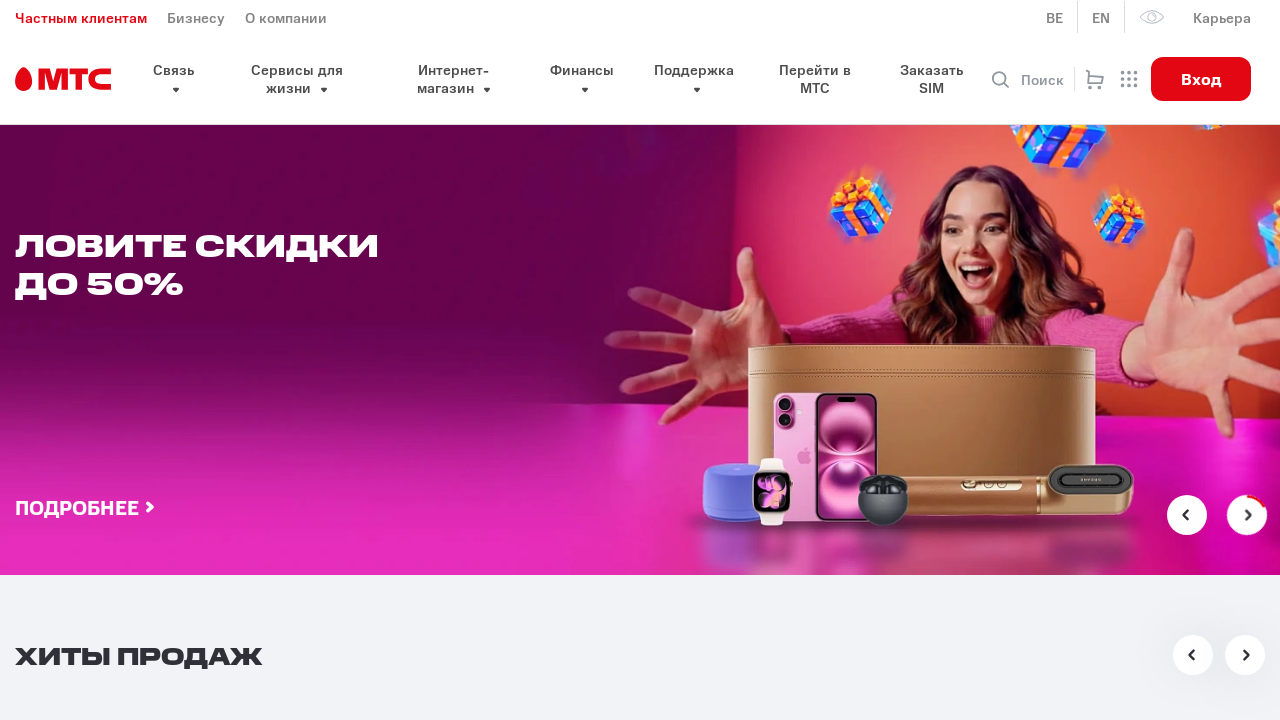

Located MasterCard logo element in payment partners section
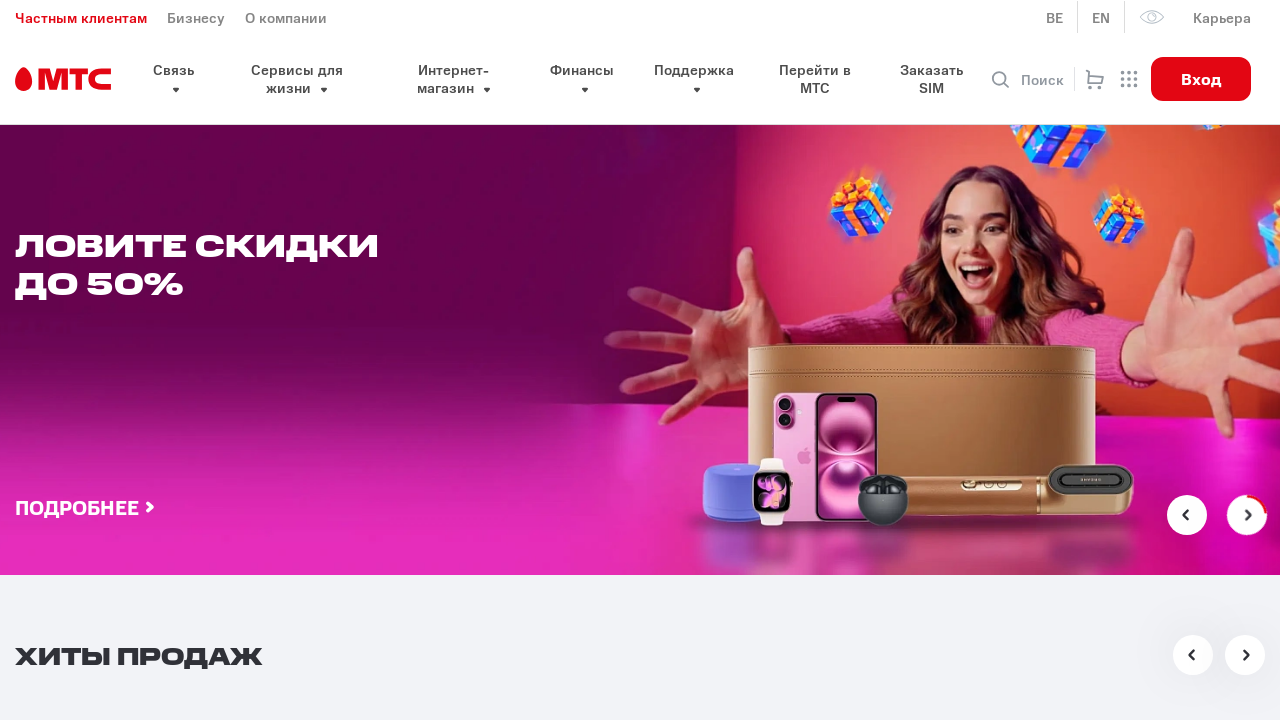

MasterCard payment partner logo is displayed and visible
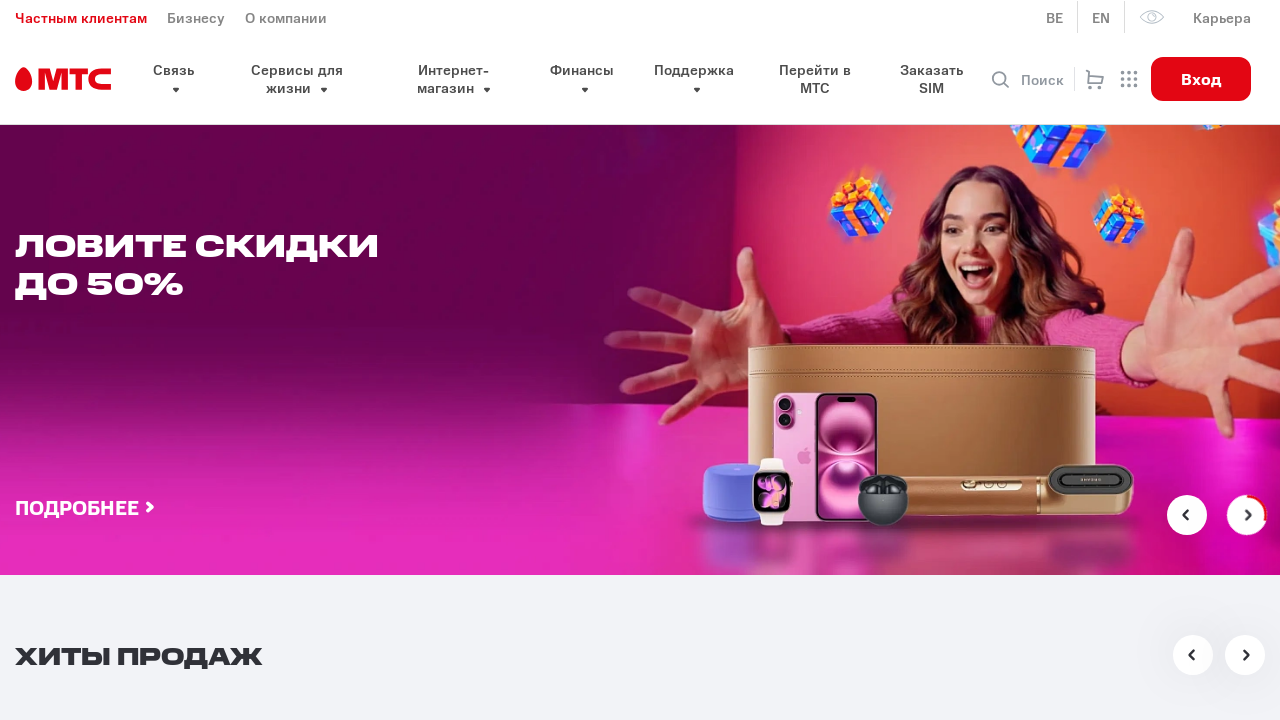

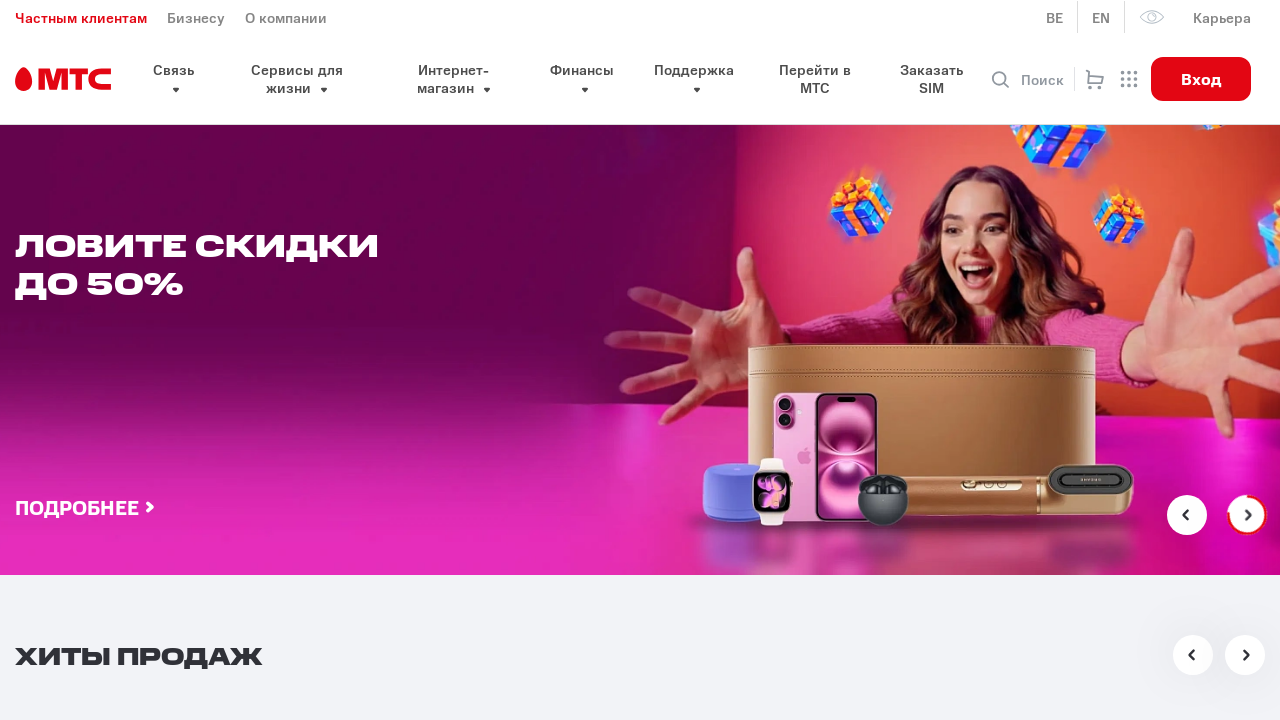